Tests mouse hover functionality by hovering over an element to reveal a dropdown menu and then clicking on the "Reload" link option.

Starting URL: https://rahulshettyacademy.com/AutomationPractice/

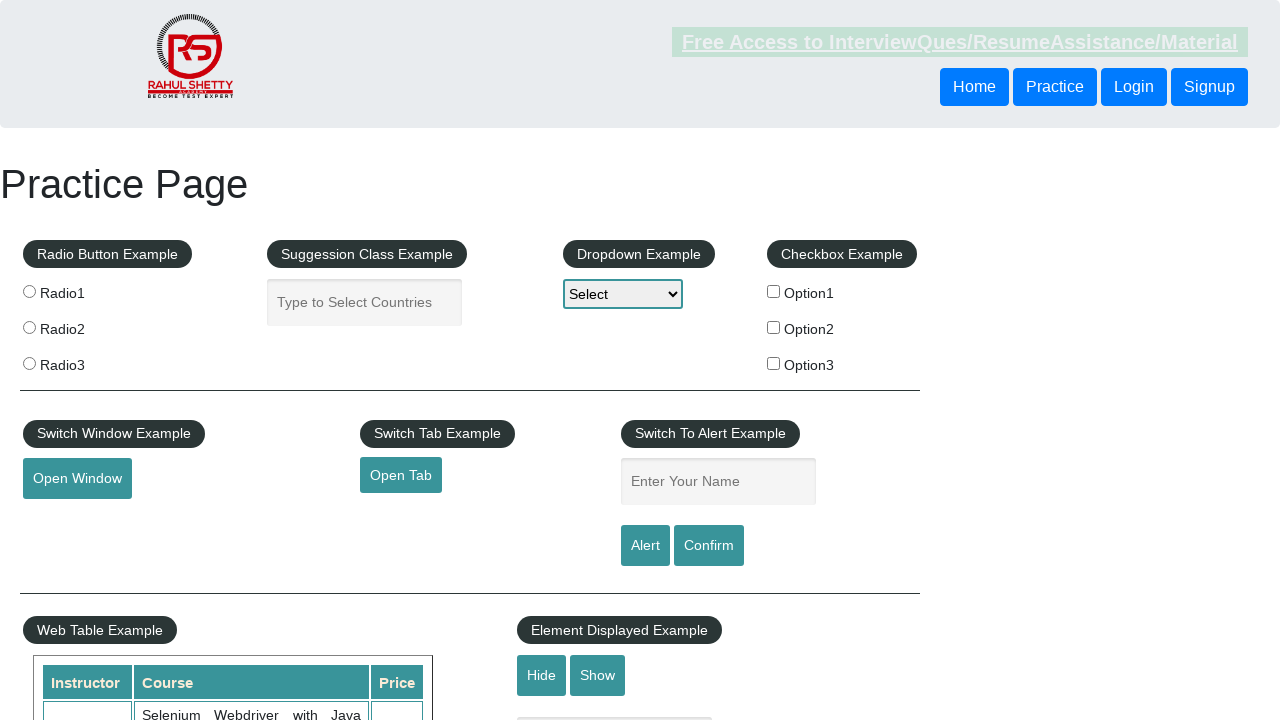

Navigated to AutomationPractice page
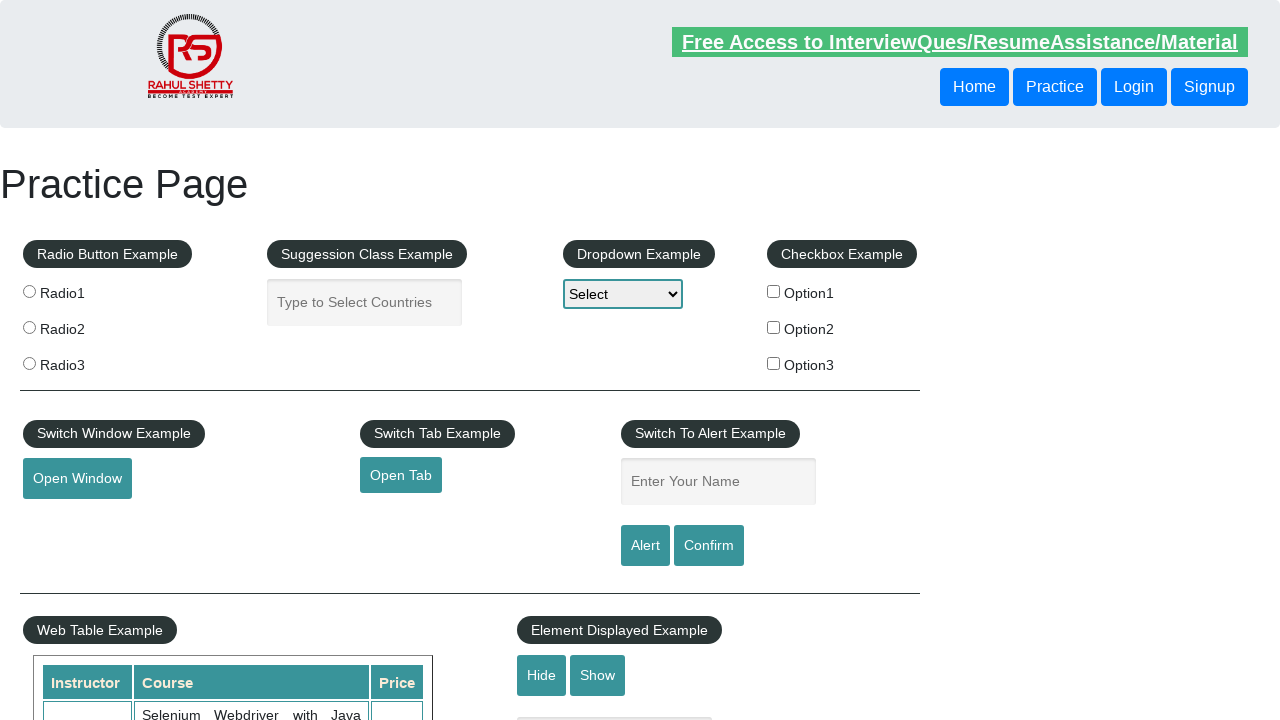

Hovered over mouse hover element to reveal dropdown menu at (83, 361) on #mousehover
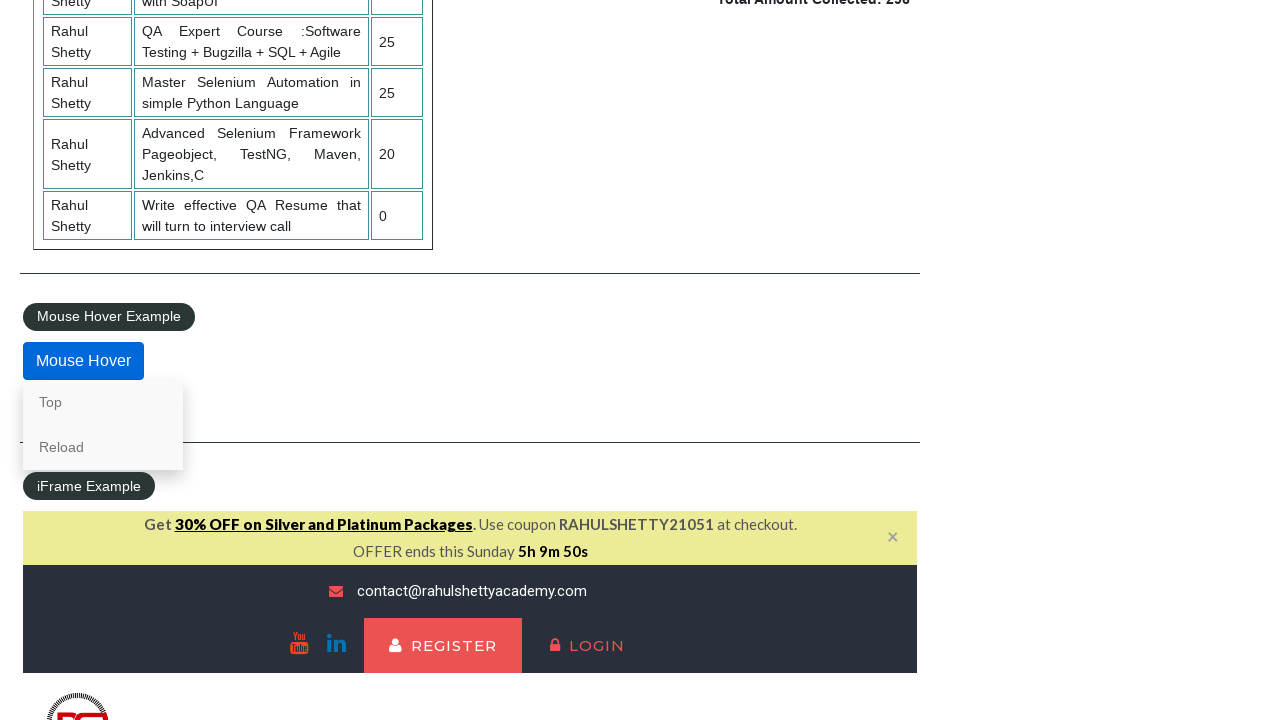

Clicked on Reload link from dropdown menu at (103, 447) on text=Reload
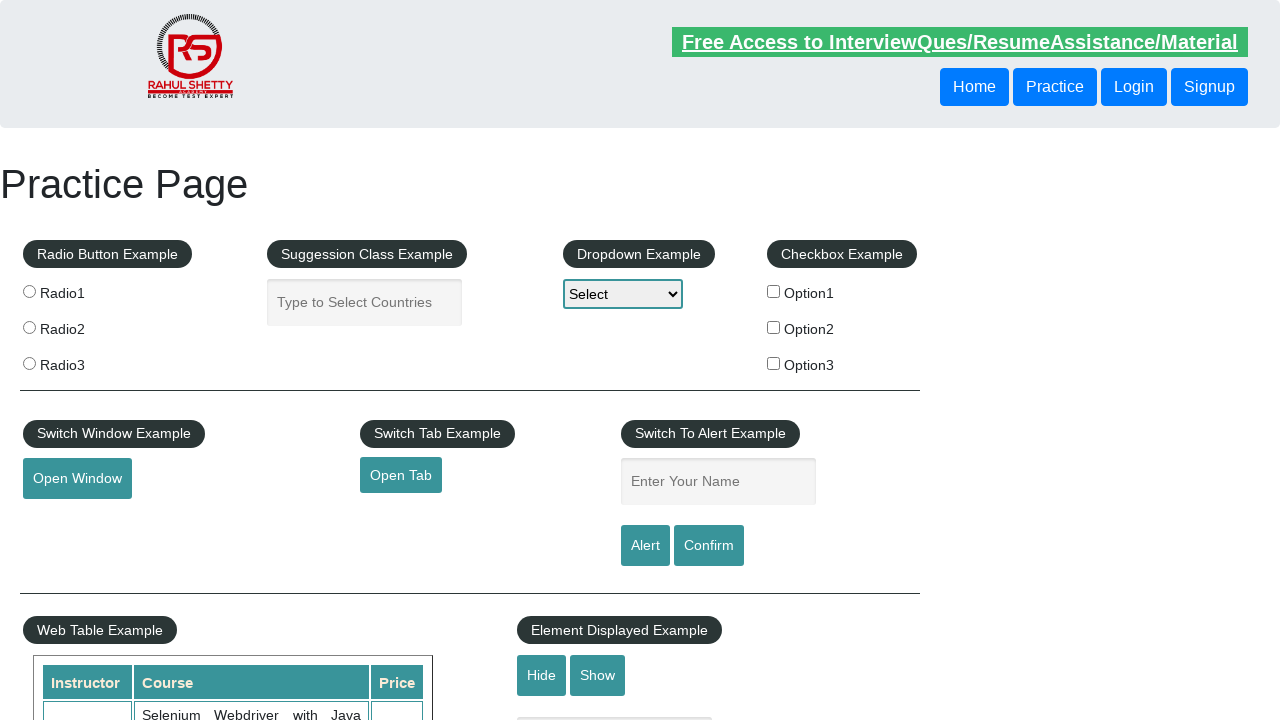

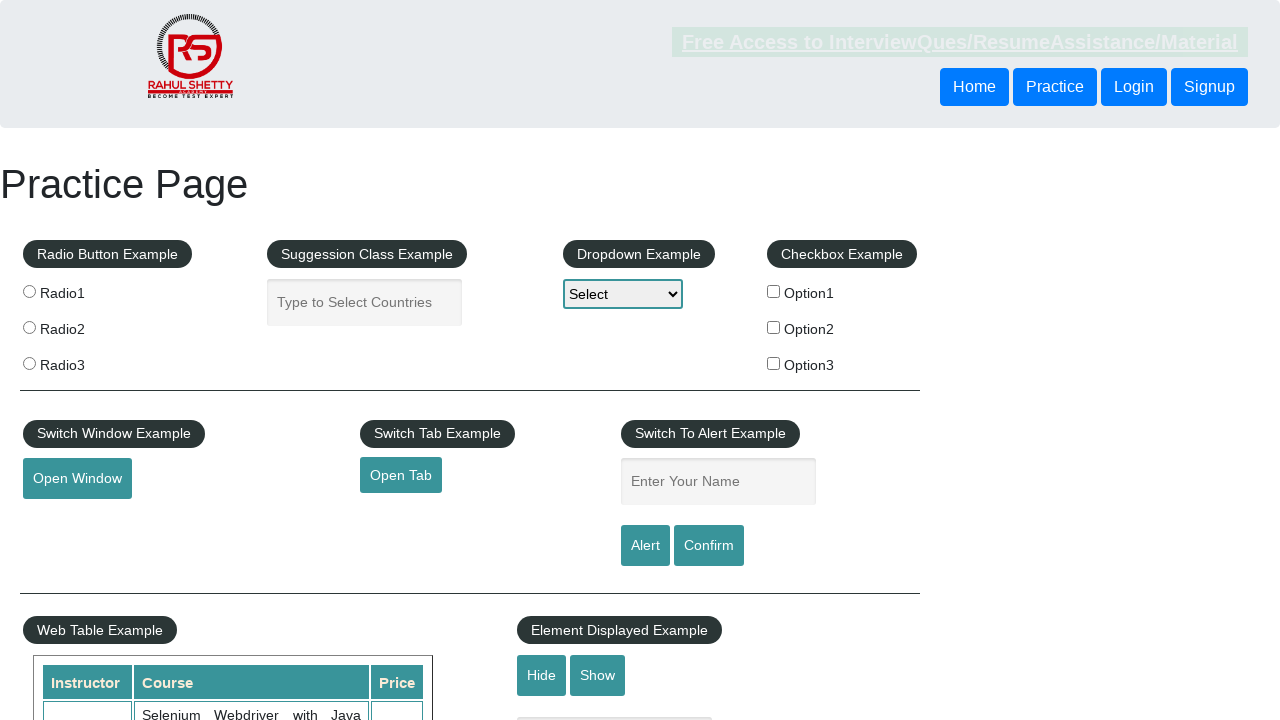